Tests date and time picker by selecting month, year, day and time from the datetime picker

Starting URL: https://demoqa.com/date-picker

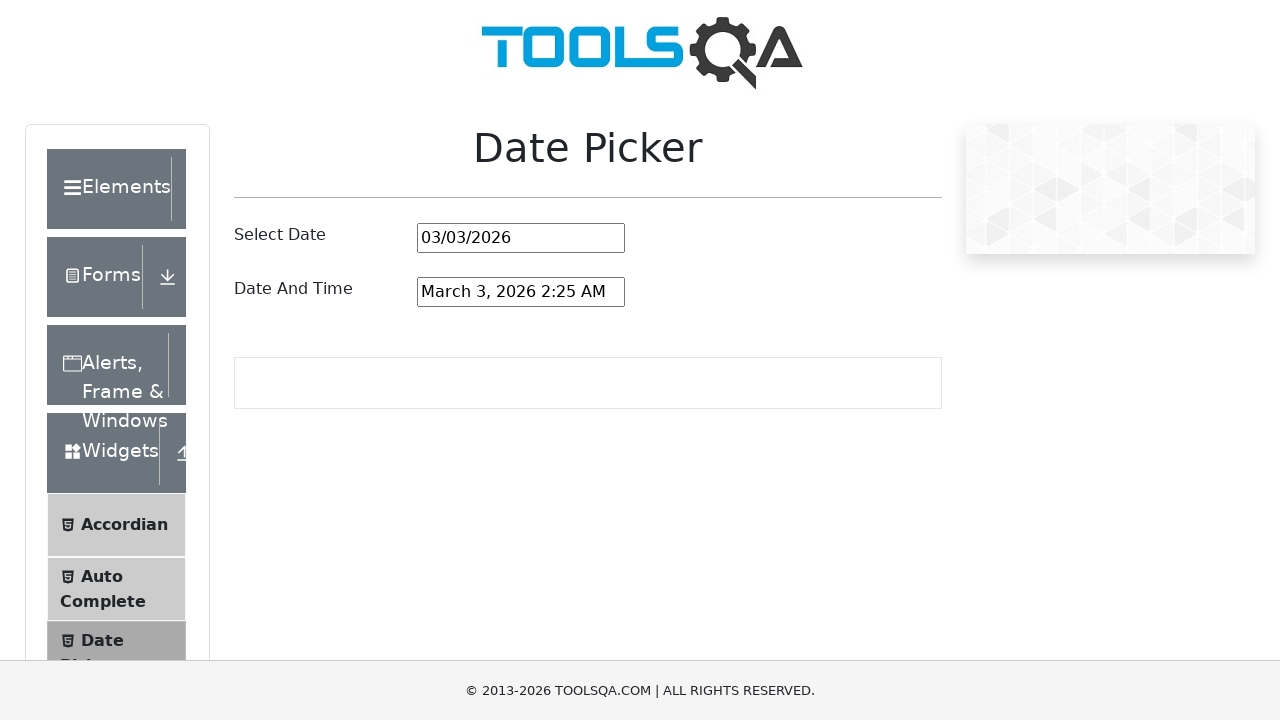

Clicked on date and time picker input to open the picker at (521, 292) on #dateAndTimePickerInput
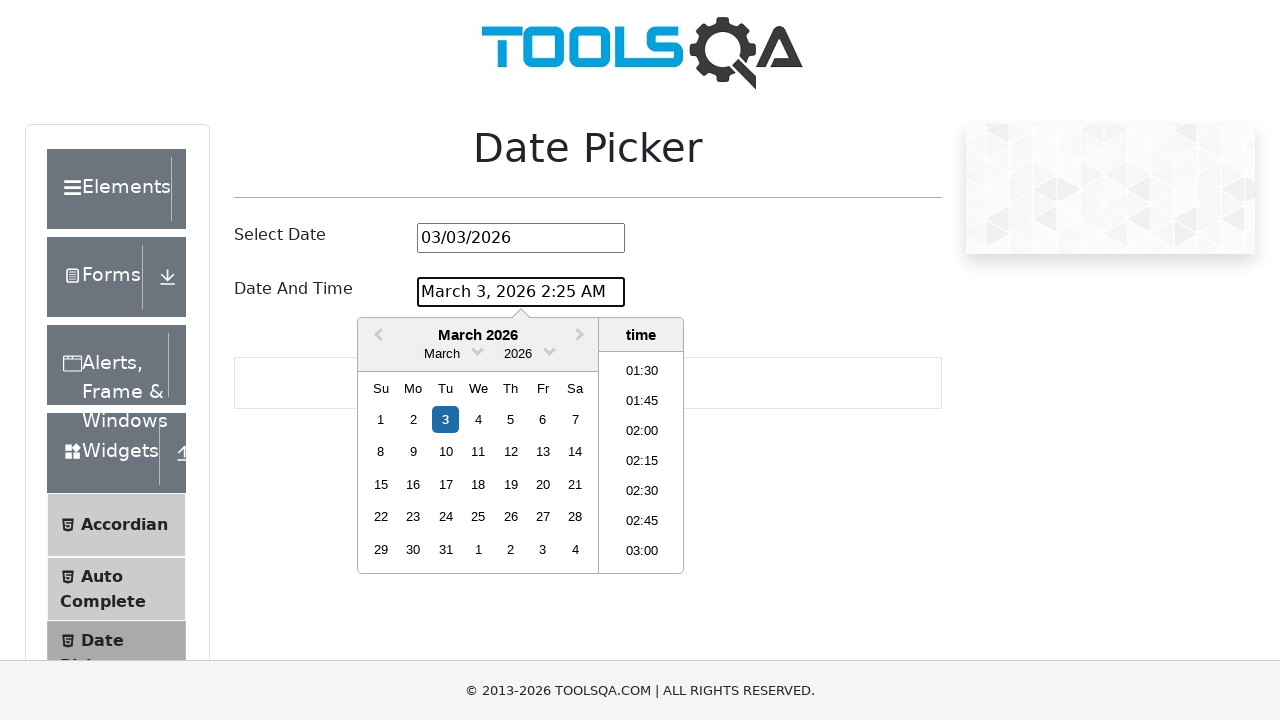

Clicked on month dropdown to open month selection at (442, 354) on .react-datepicker__month-read-view
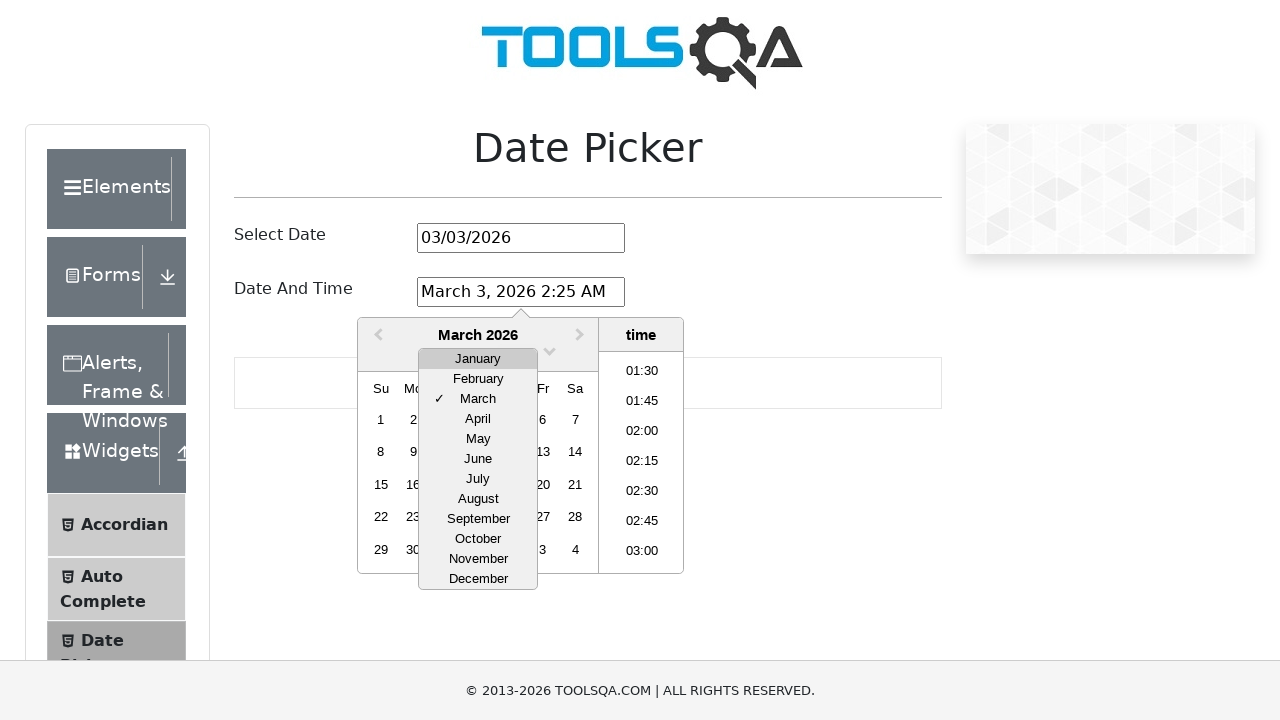

Selected August from month options at (478, 499) on .react-datepicker__month-option >> text=August
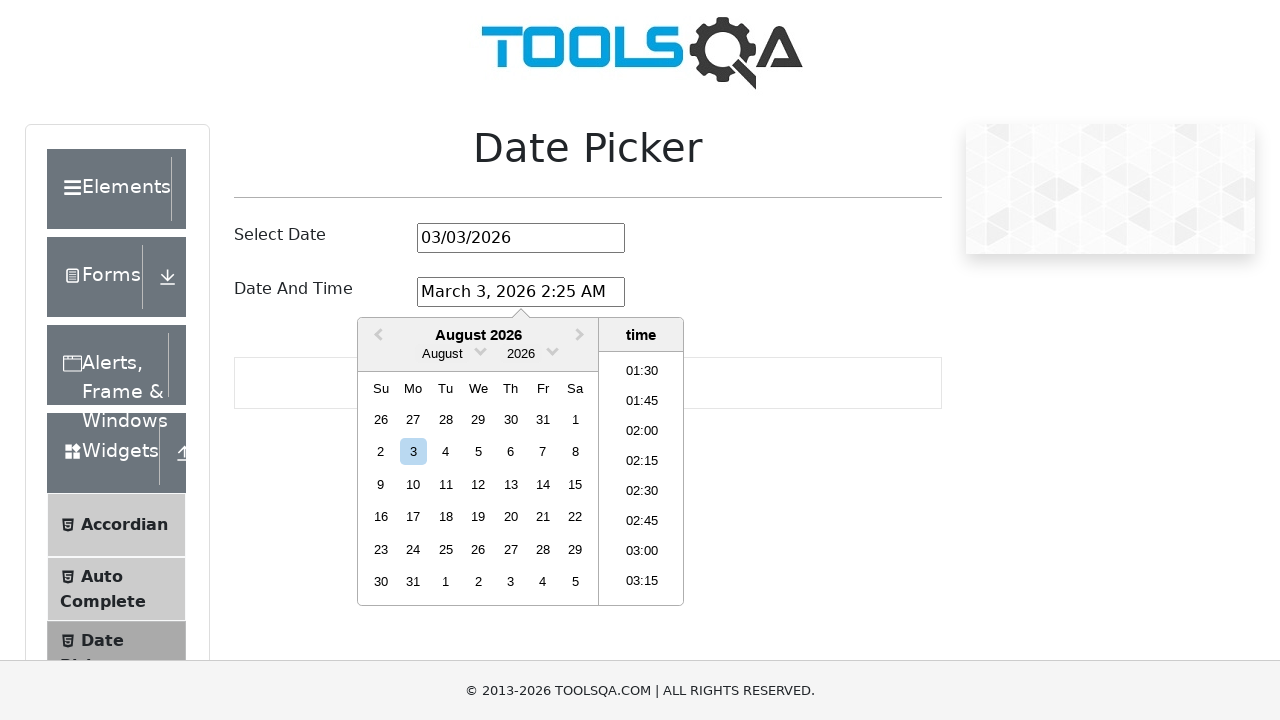

Clicked on year dropdown to open year selection at (521, 354) on .react-datepicker__year-read-view
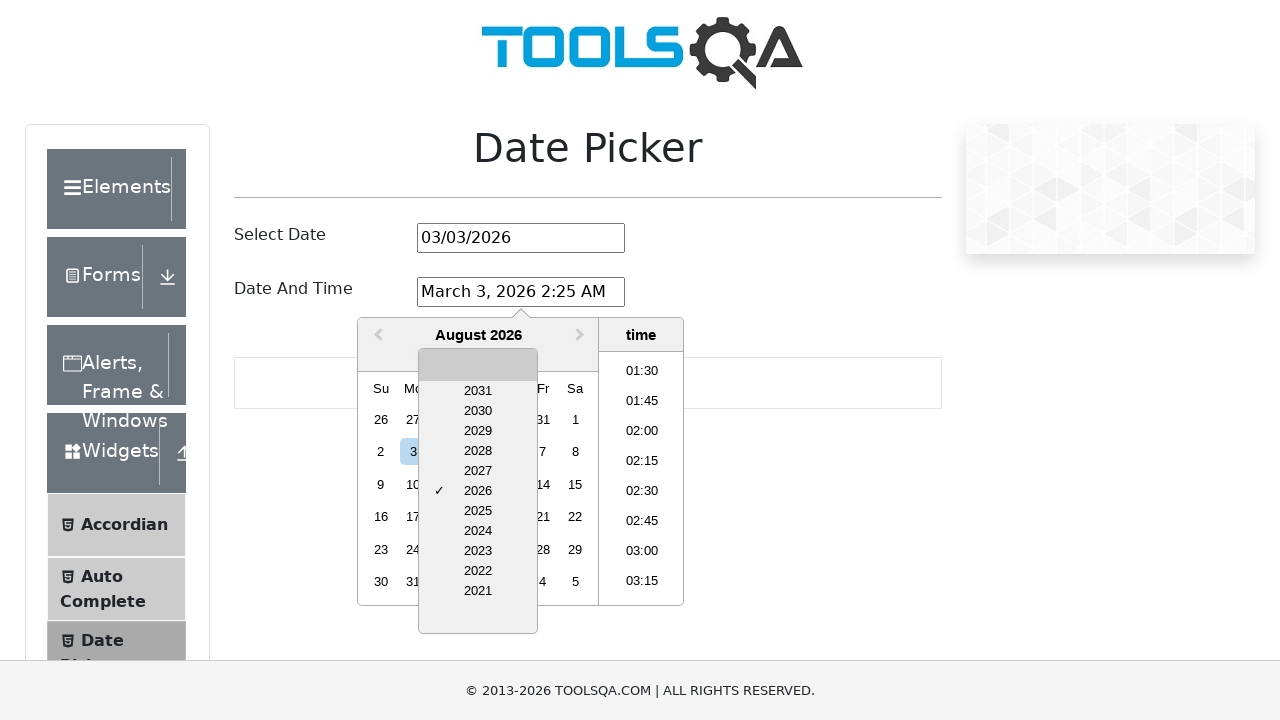

Selected 2025 from year options at (478, 511) on .react-datepicker__year-option >> text=2025
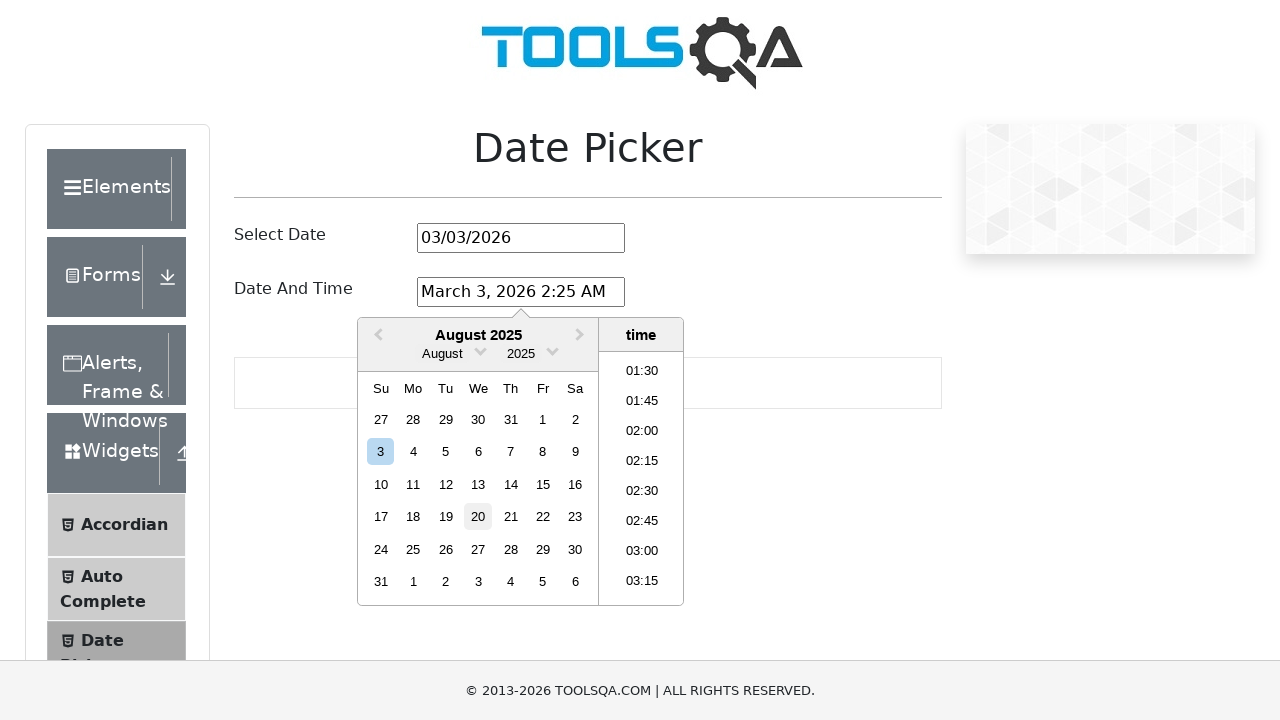

Selected day 8 from the calendar at (543, 452) on .react-datepicker__day--008
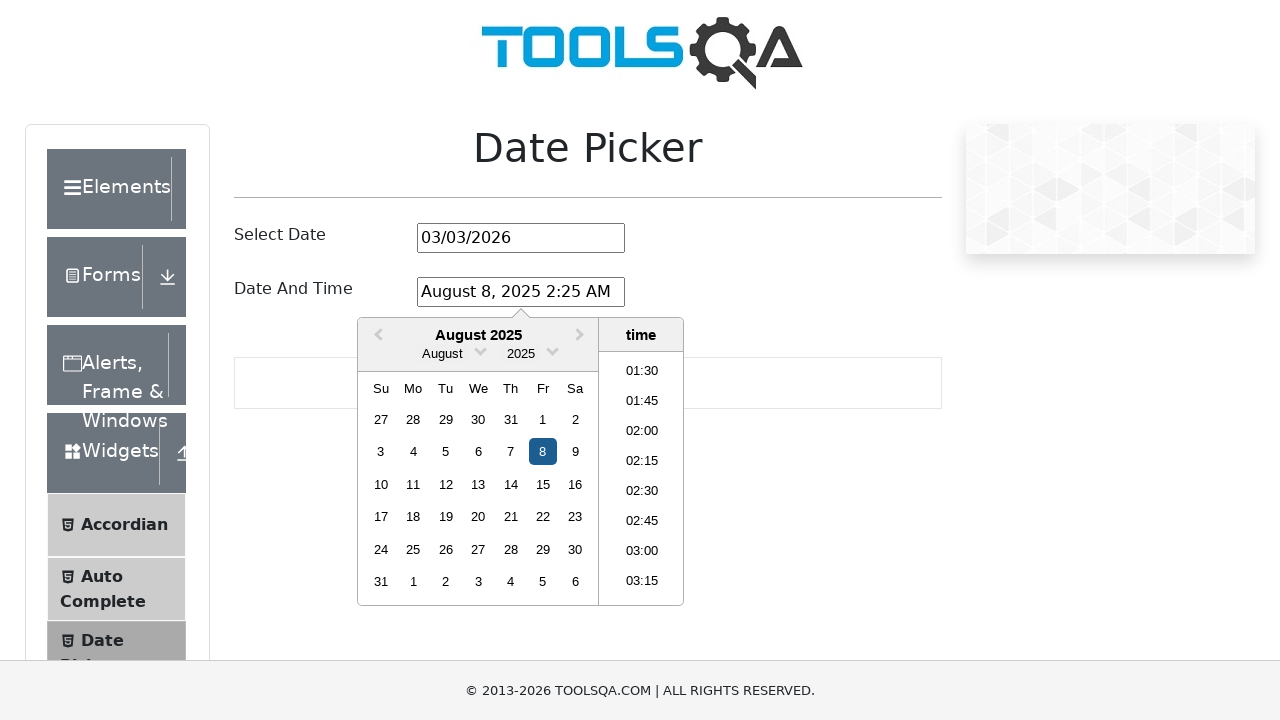

Selected time 10:00 from the time picker at (642, 478) on .react-datepicker__time-list-item >> text=10:00
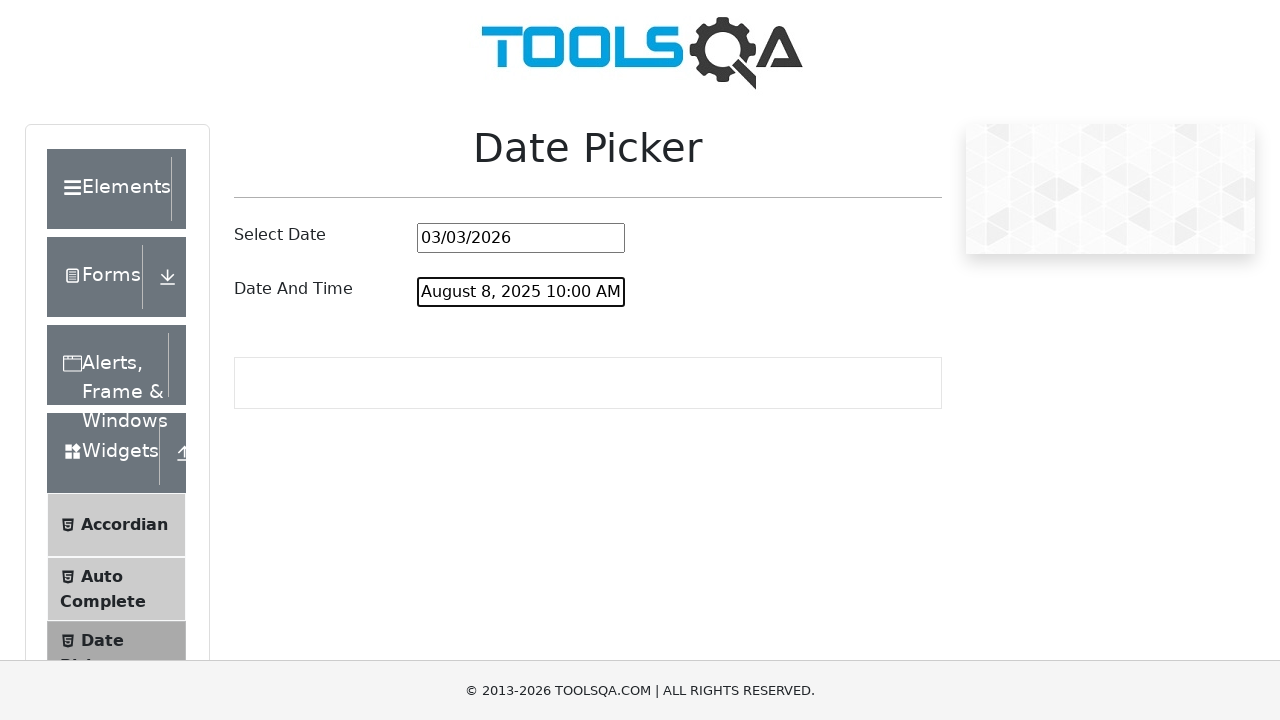

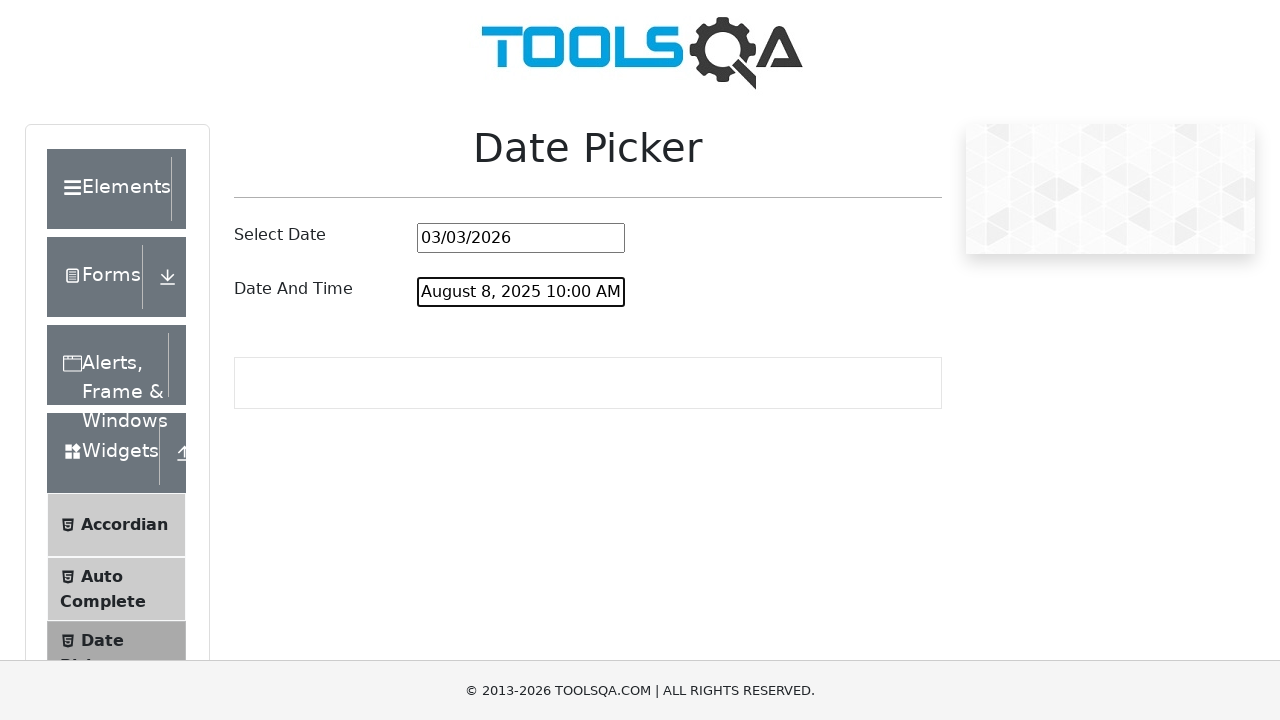